Navigates to W3Schools HTML tables tutorial page and verifies that the customers table is present with rows and columns

Starting URL: https://www.w3schools.com/html/html_tables.asp

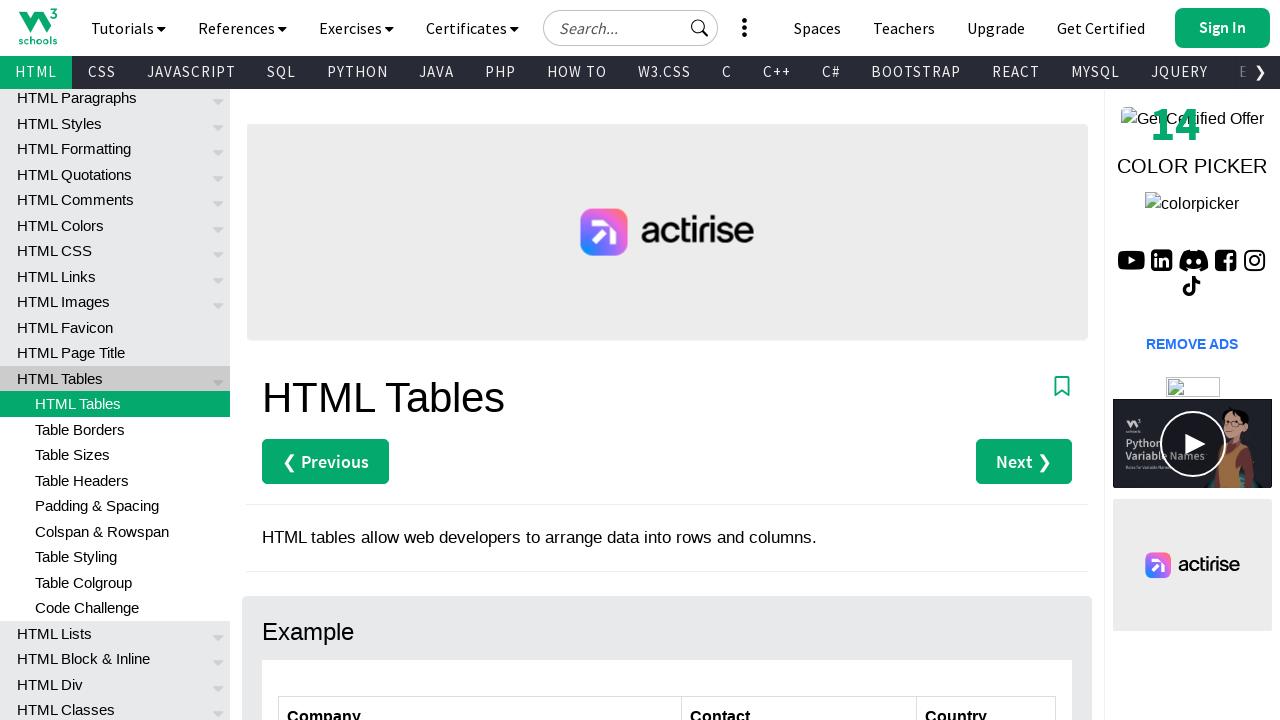

Navigated to W3Schools HTML tables tutorial page
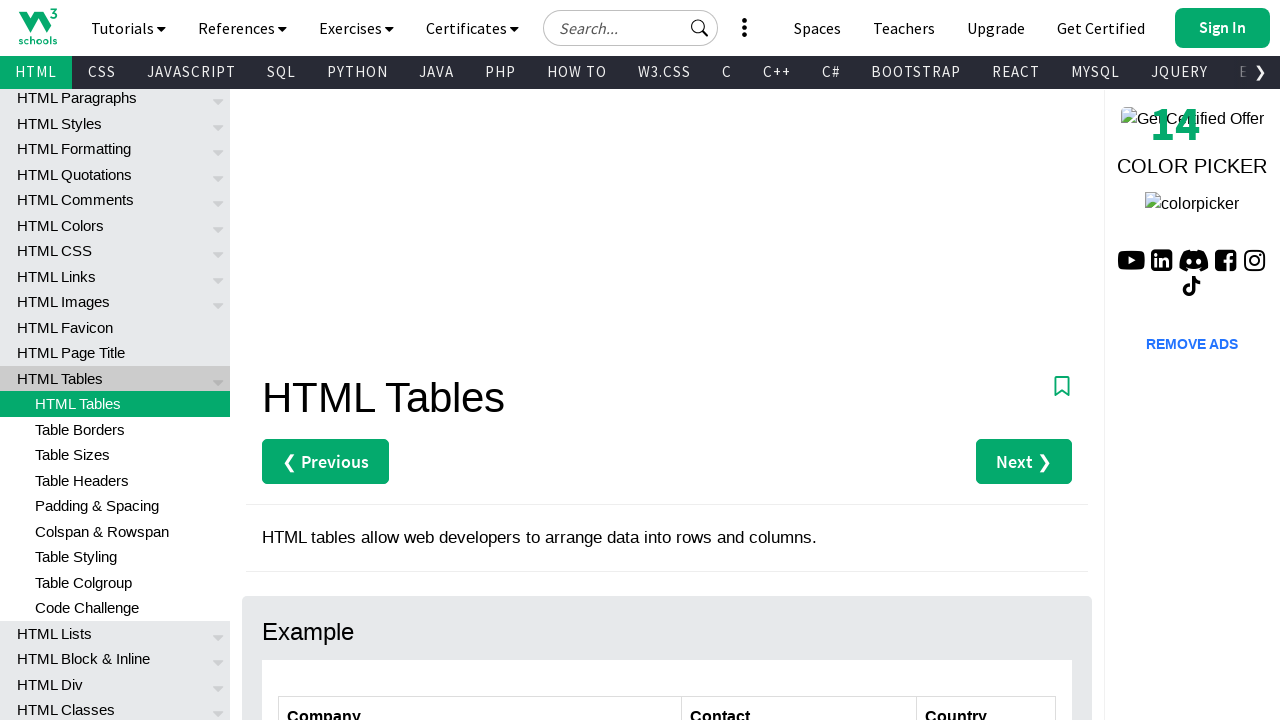

Customers table loaded on the page
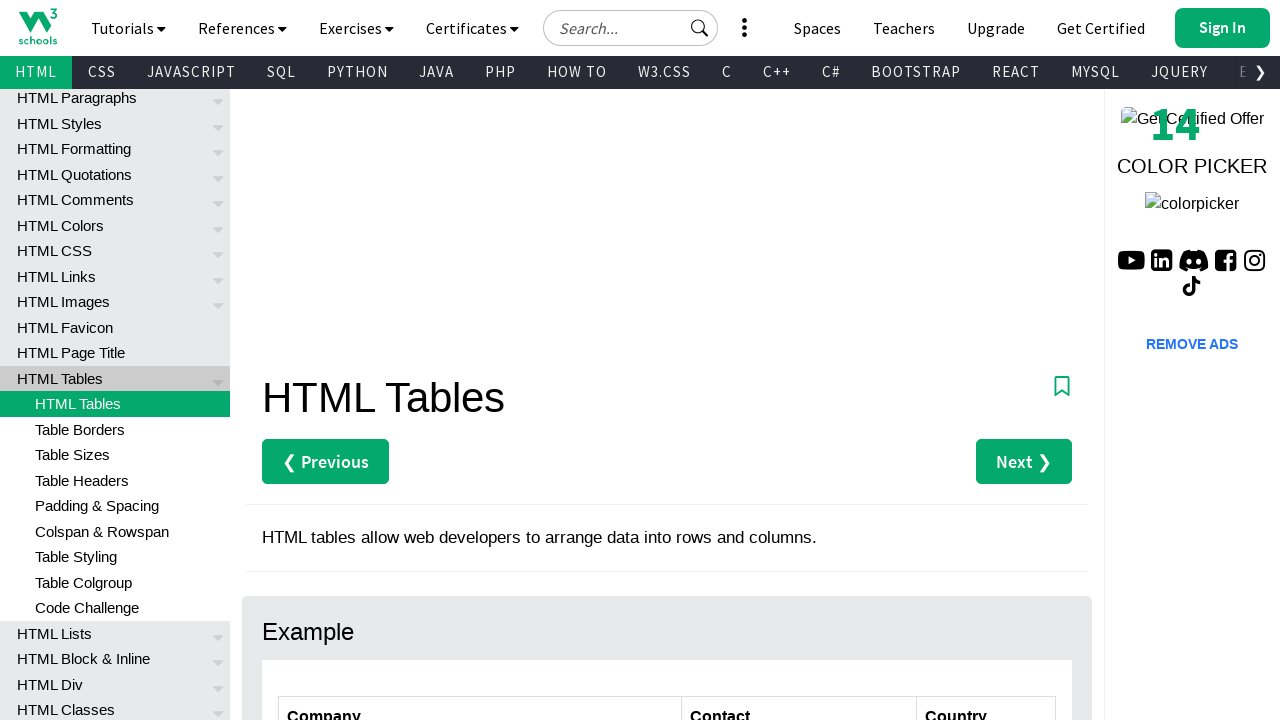

Customers table contains rows with data
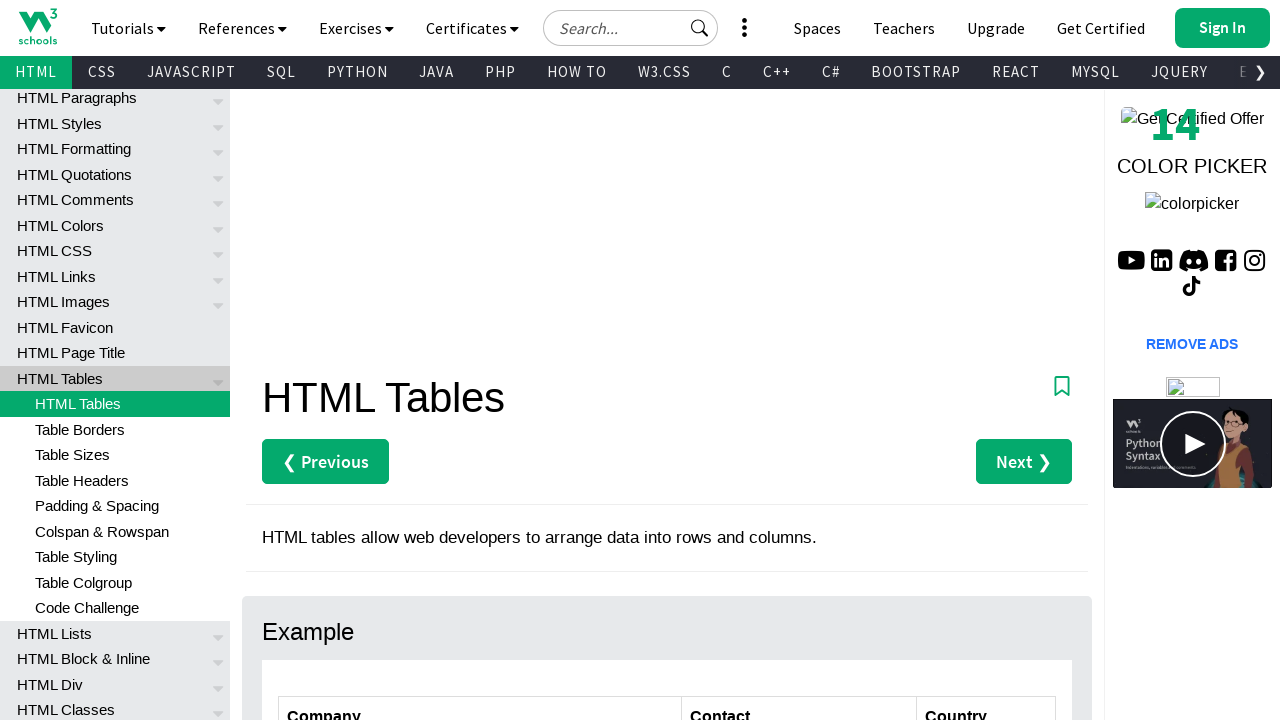

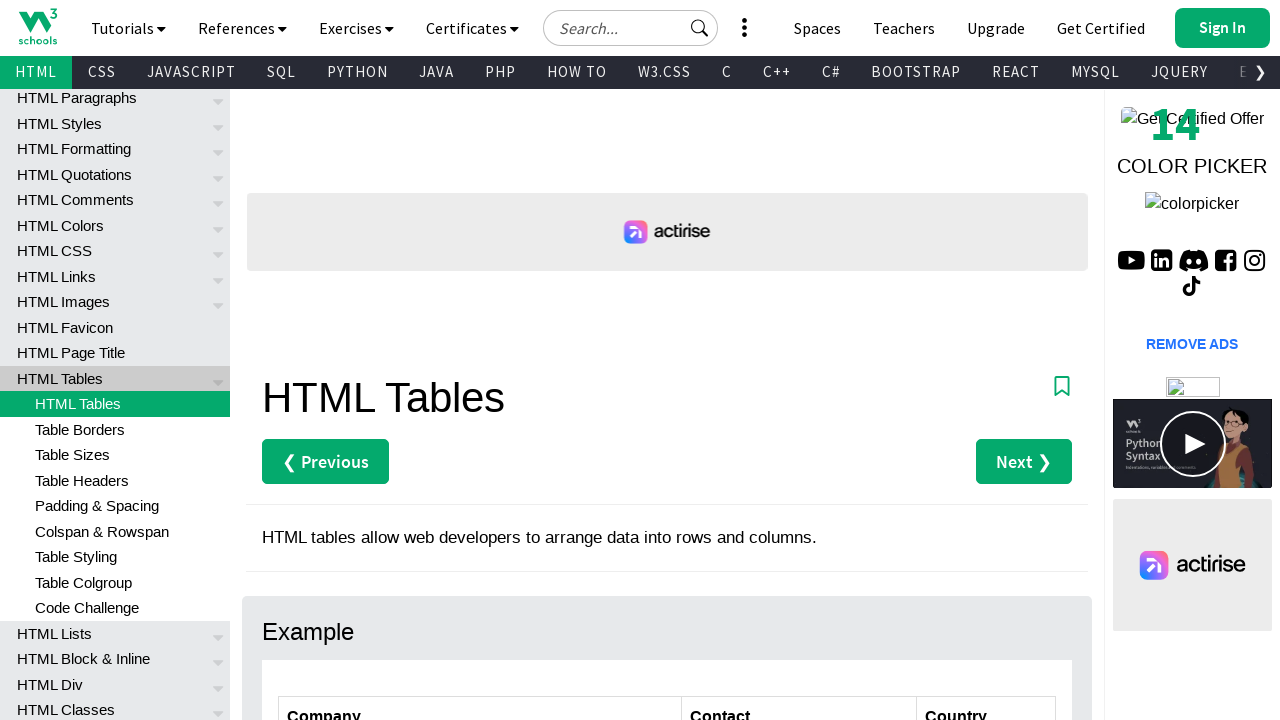